Tests dropdown select functionality by selecting options using visible text, index, and value attribute methods on a single-select dropdown element.

Starting URL: https://v1.training-support.net/selenium/selects

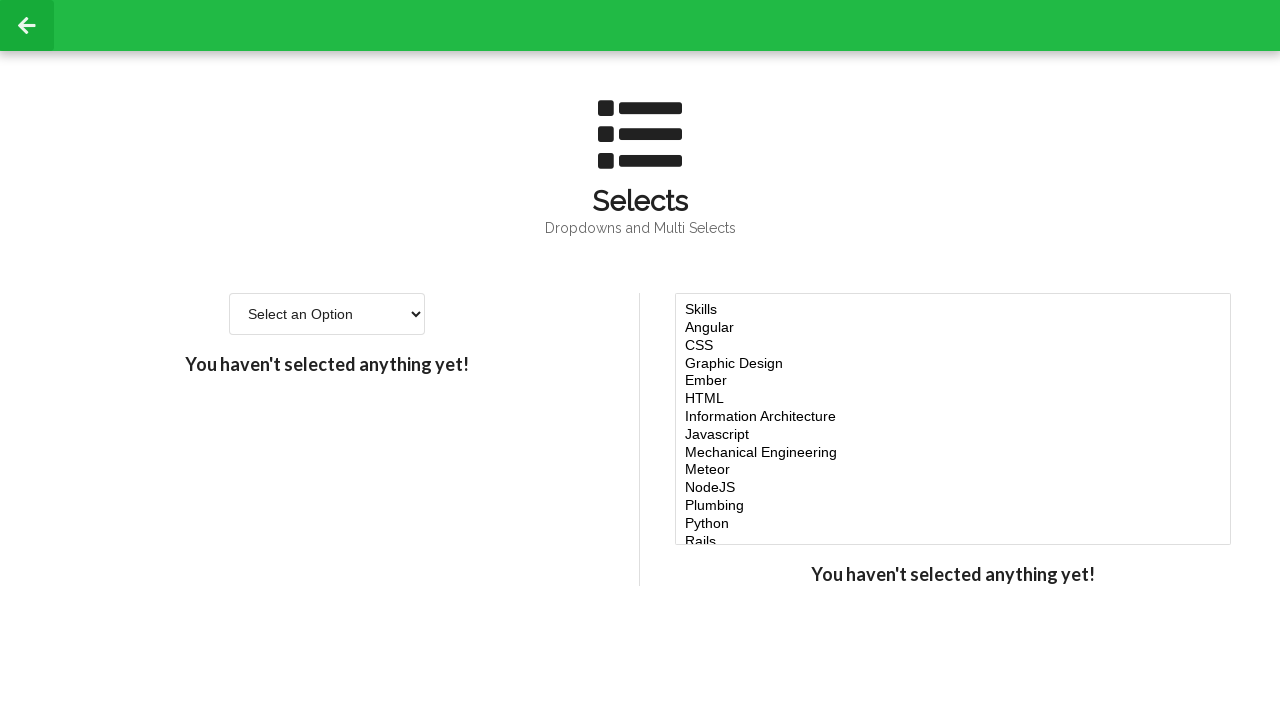

Selected 'Option 2' from dropdown using visible text on #single-select
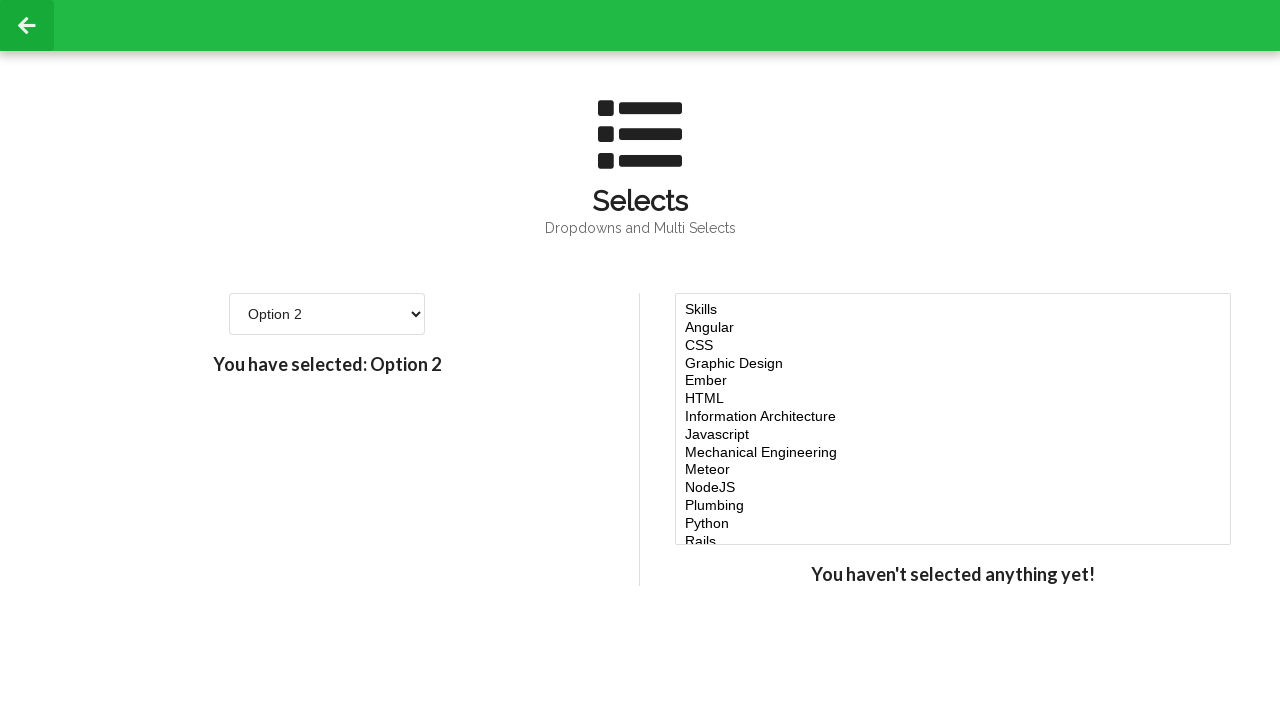

Selected dropdown option at index 3 (4th item) on #single-select
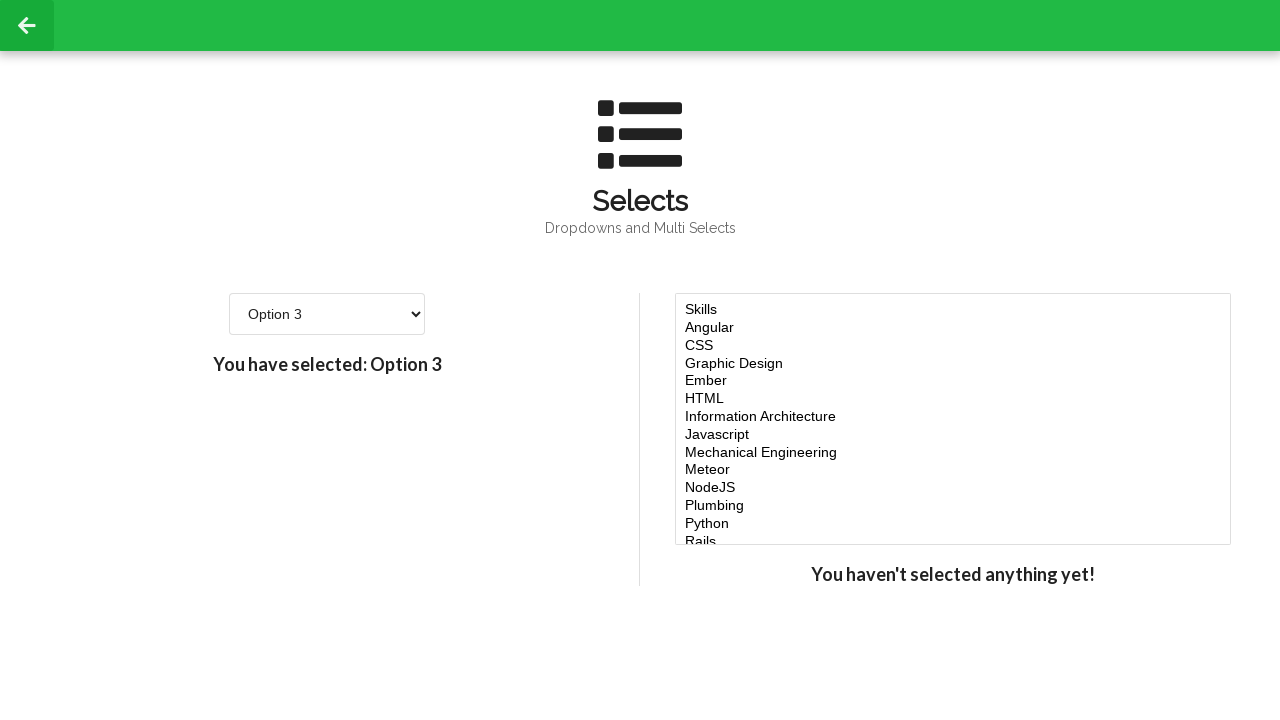

Selected dropdown option with value attribute '4' on #single-select
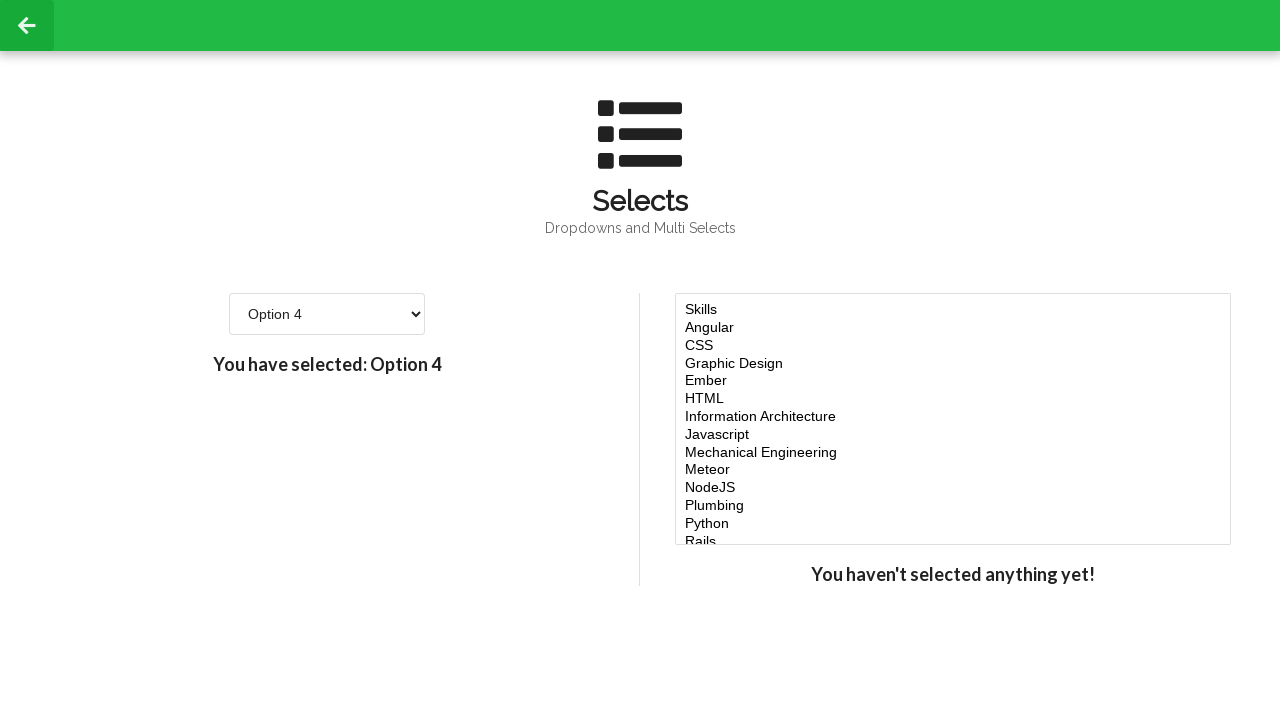

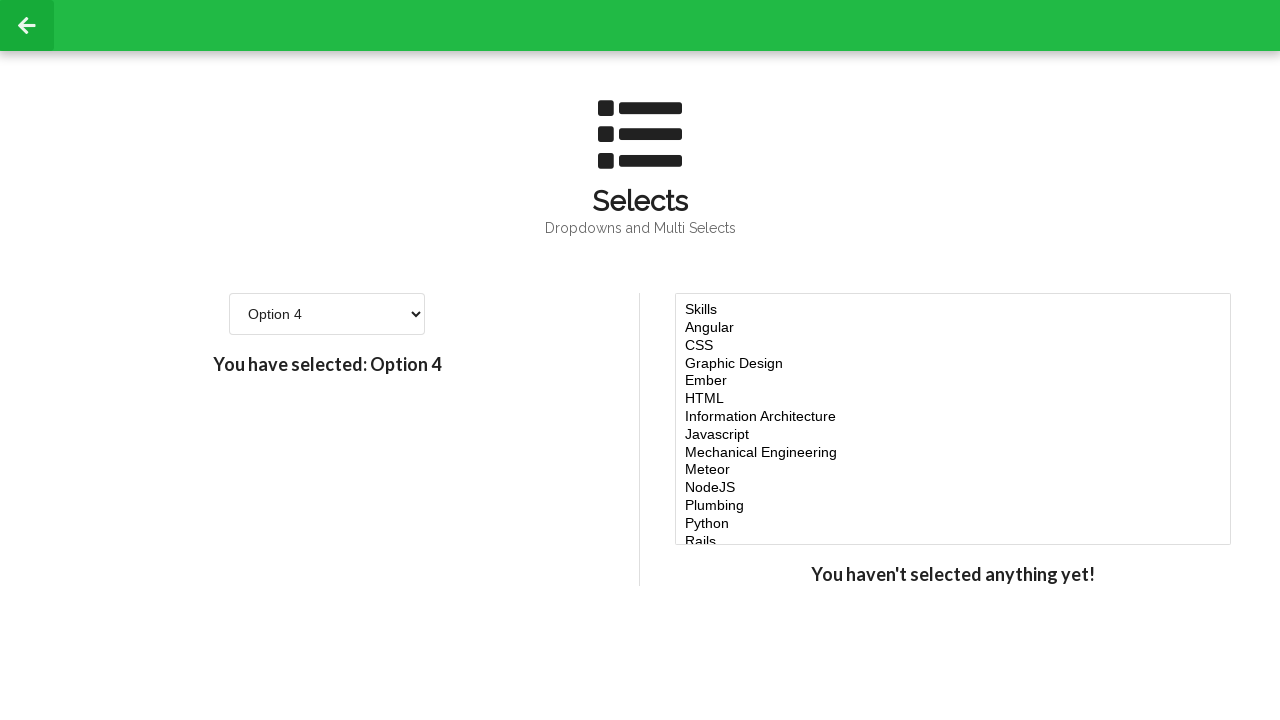